Solves a math captcha by calculating a mathematical formula based on a value from the page, then fills the answer and submits the form with checkbox and radio button selections

Starting URL: http://suninjuly.github.io/math.html

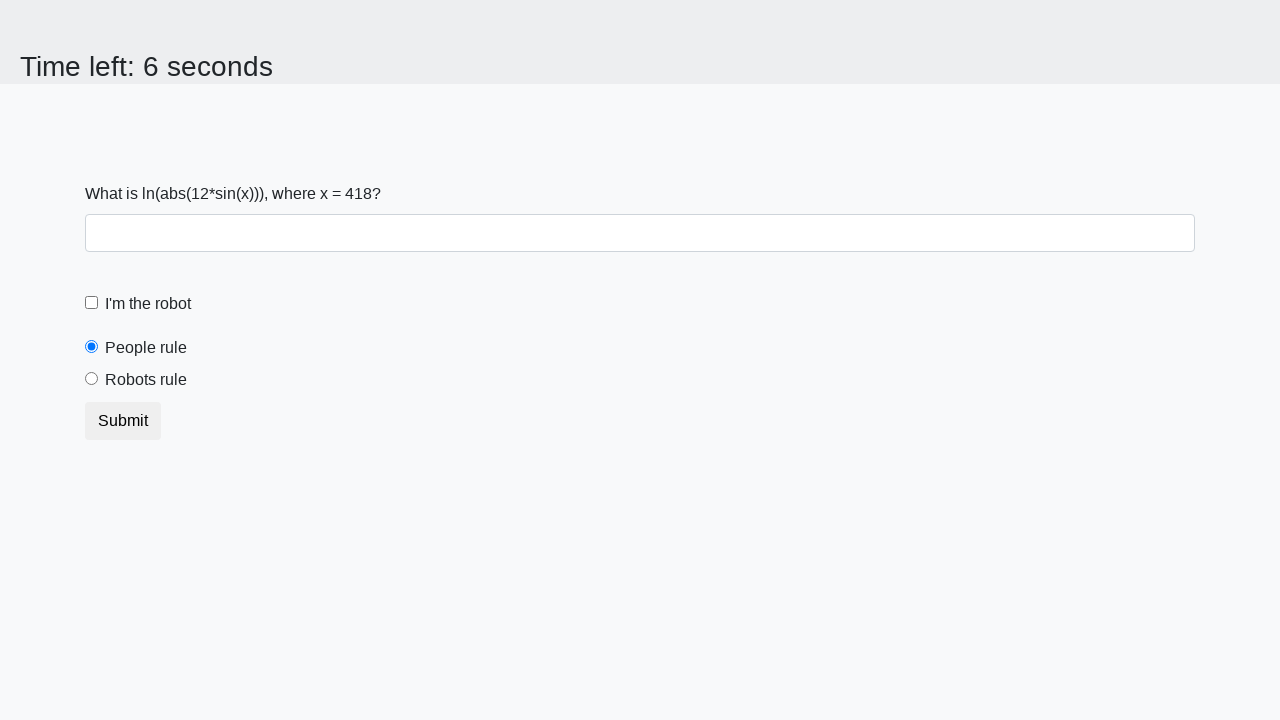

Retrieved the input value from the page for math calculation
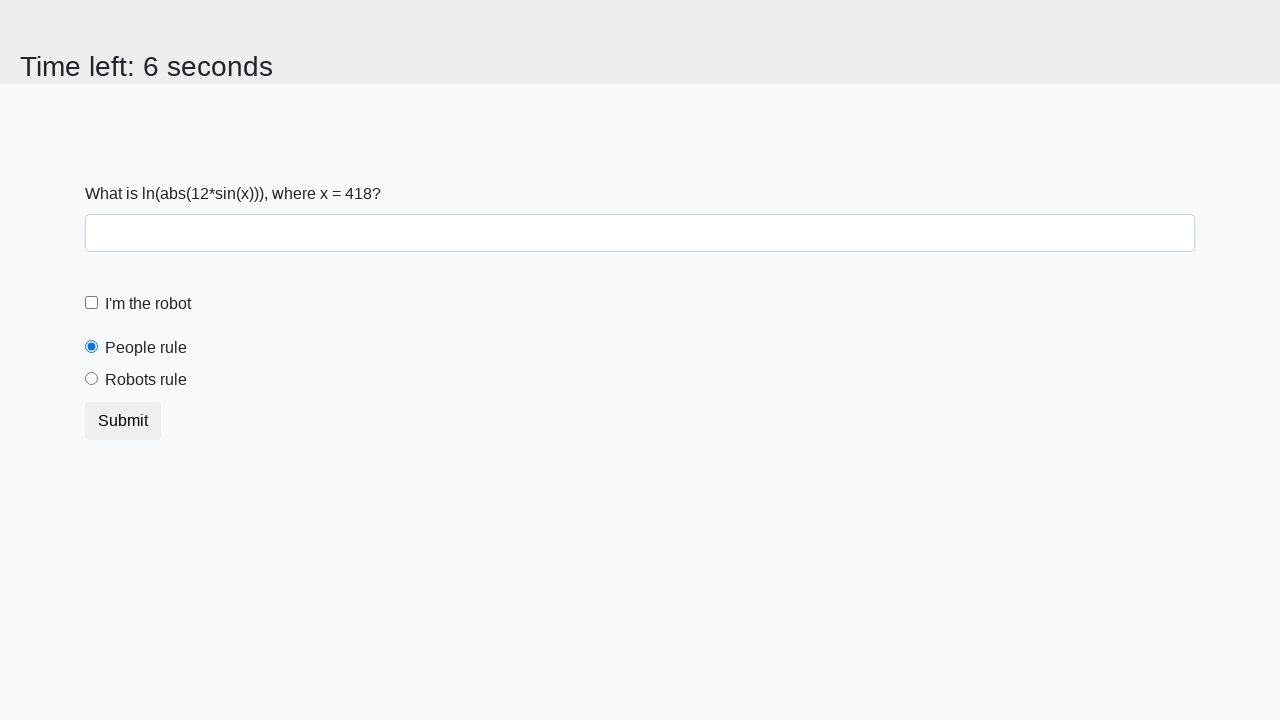

Calculated the mathematical formula result: log(abs(12 * sin(x)))
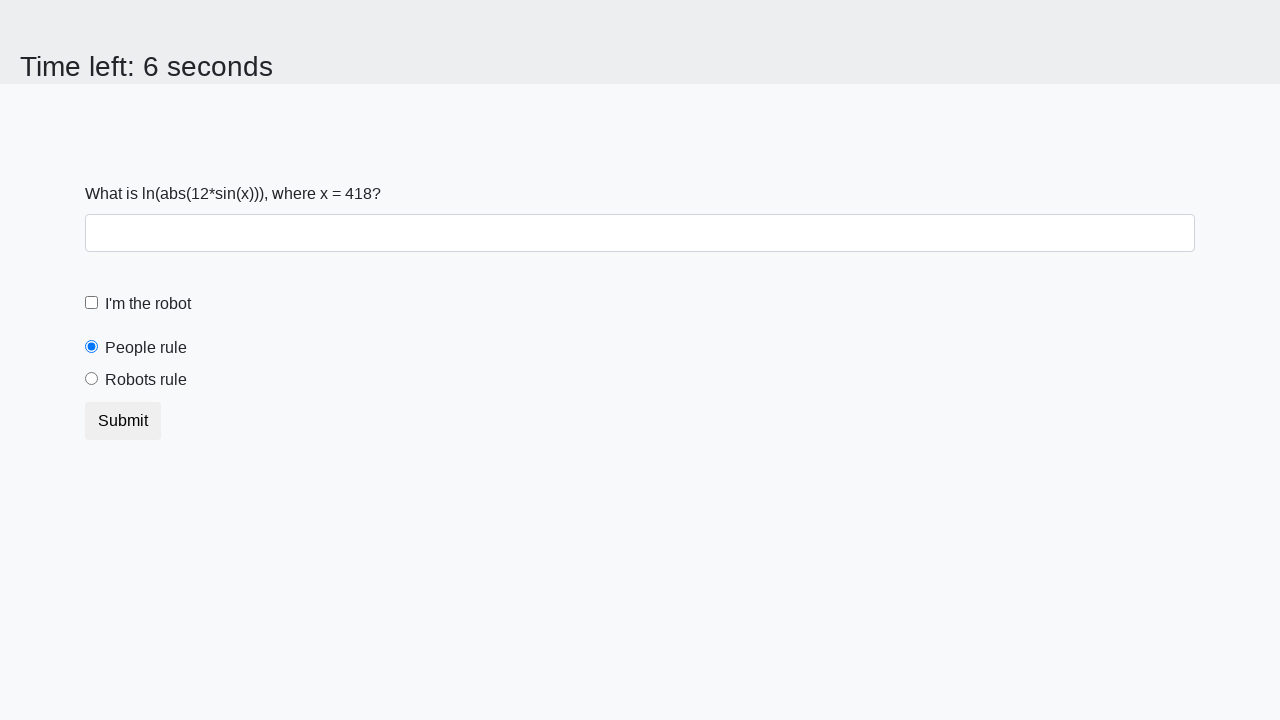

Filled the answer field with the calculated result on #answer
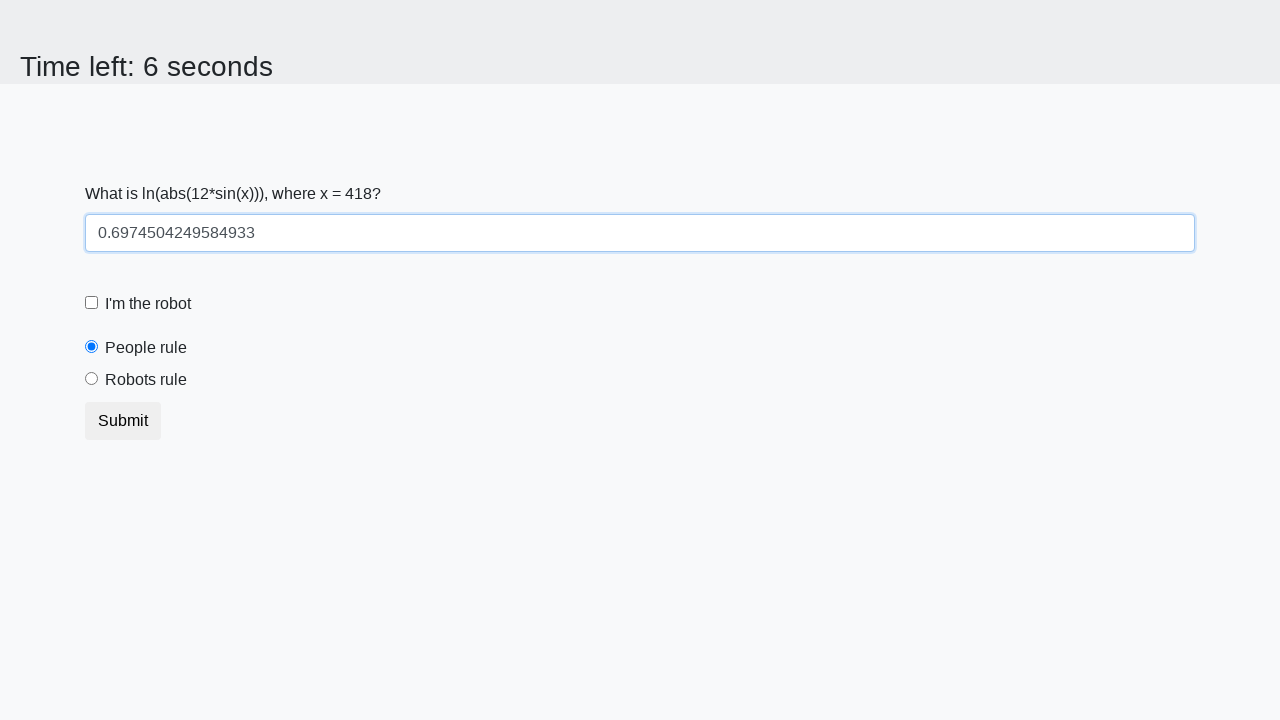

Clicked the robot checkbox at (148, 304) on [for='robotCheckbox']
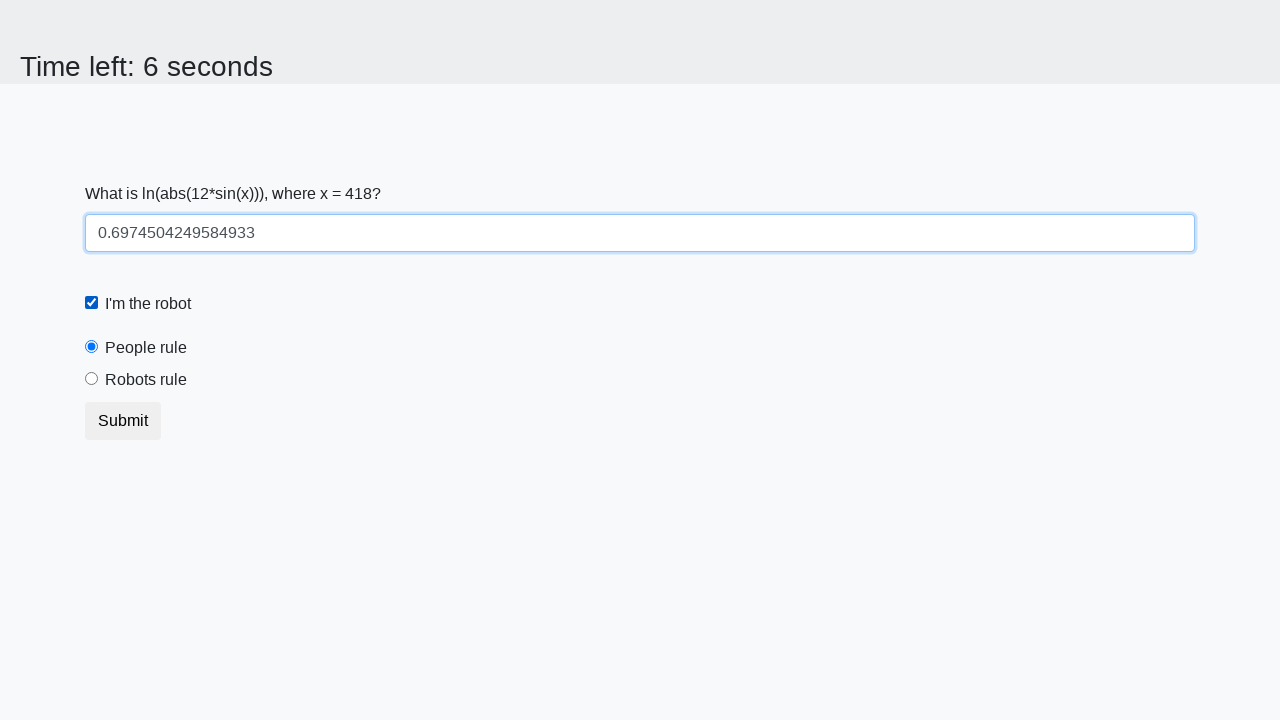

Selected the 'robots rule' radio button at (146, 380) on [for='robotsRule']
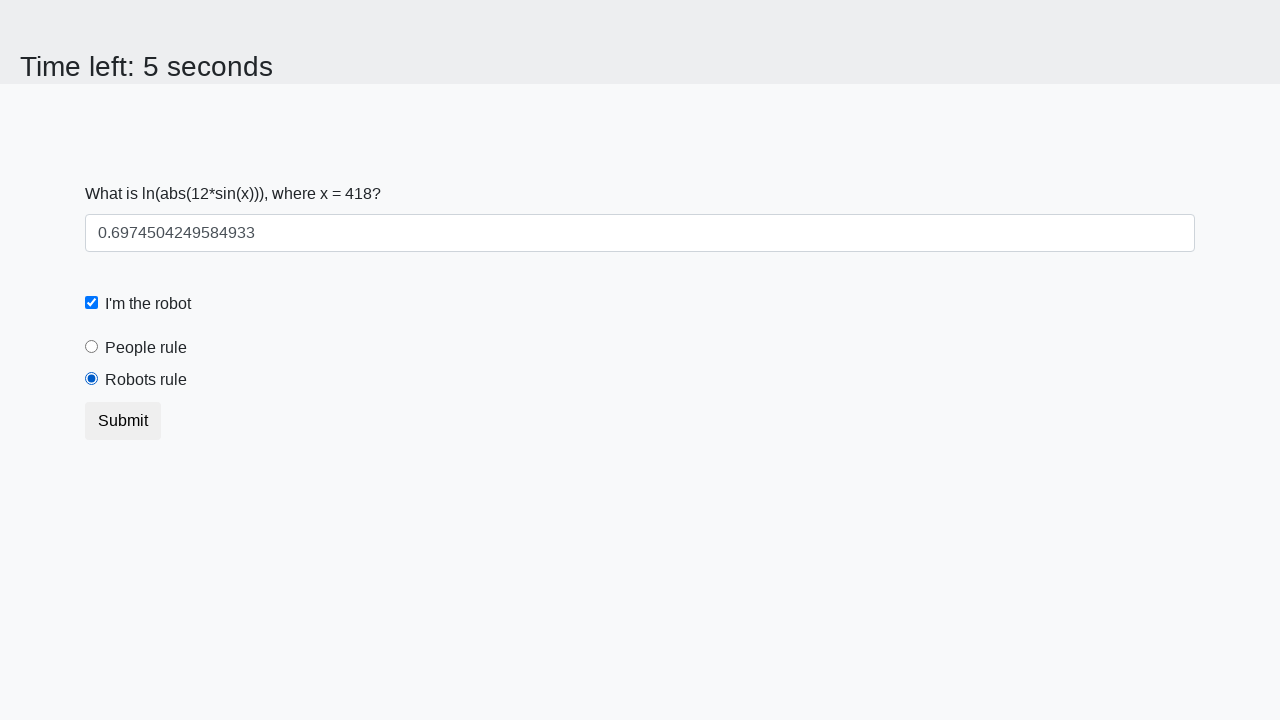

Clicked the submit button to submit the form at (123, 421) on .btn-default
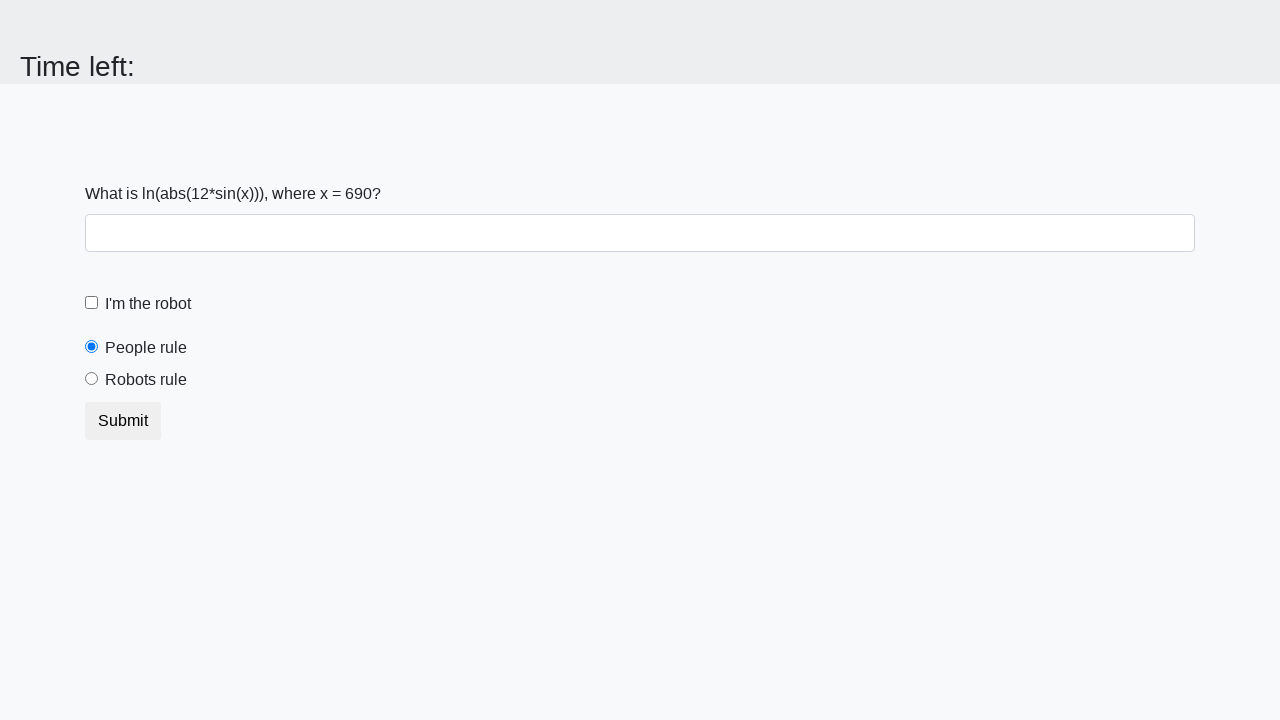

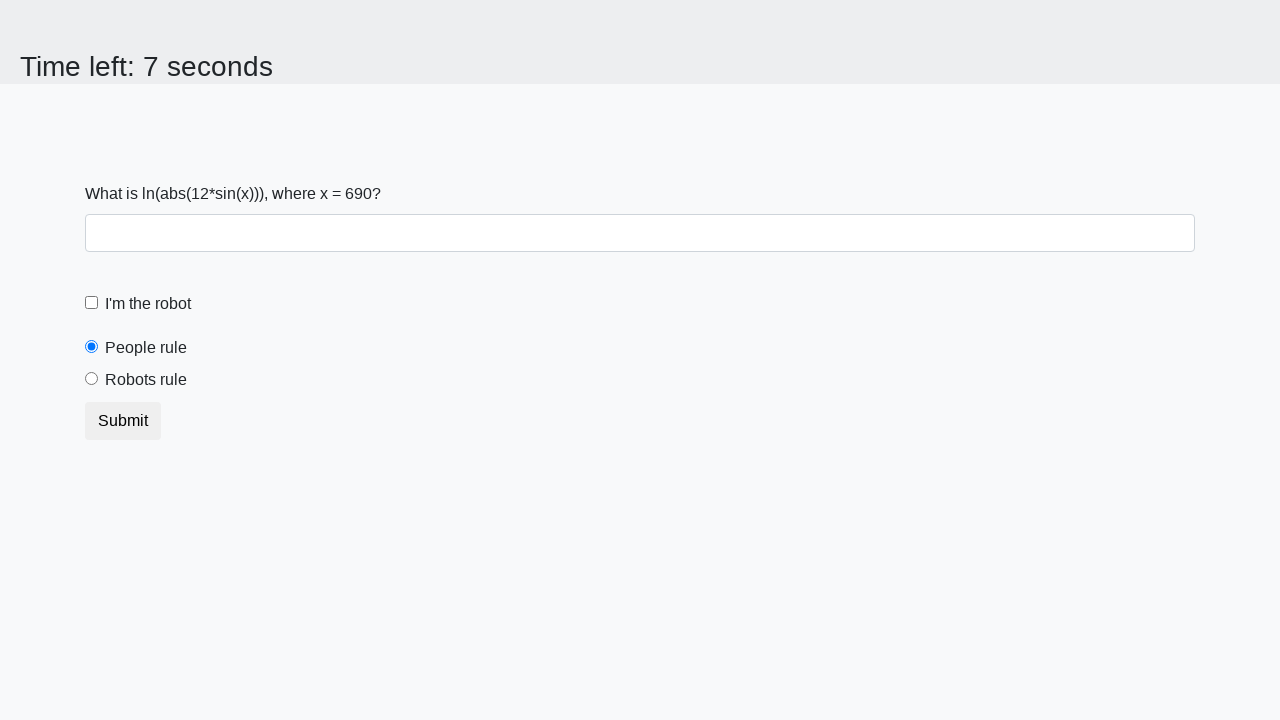